Tests that a todo item is removed when edited to an empty string.

Starting URL: https://demo.playwright.dev/todomvc

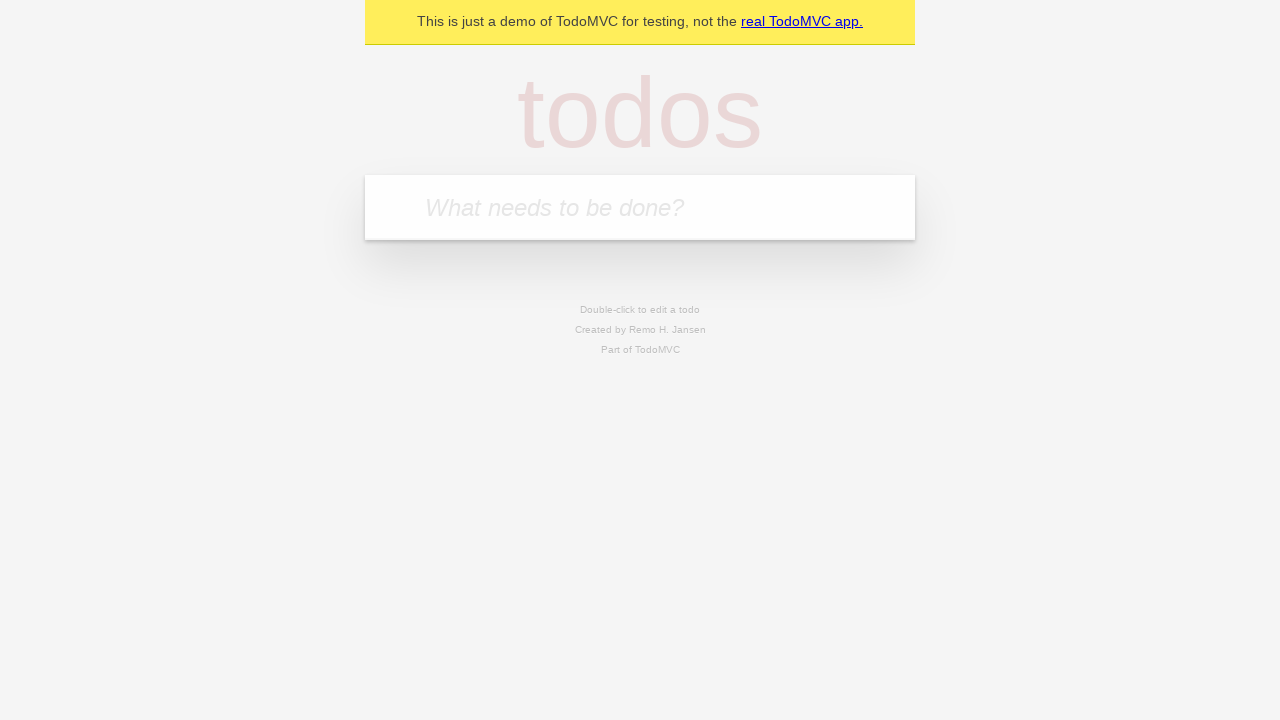

Filled first todo with 'buy some cheese' on internal:attr=[placeholder="What needs to be done?"i]
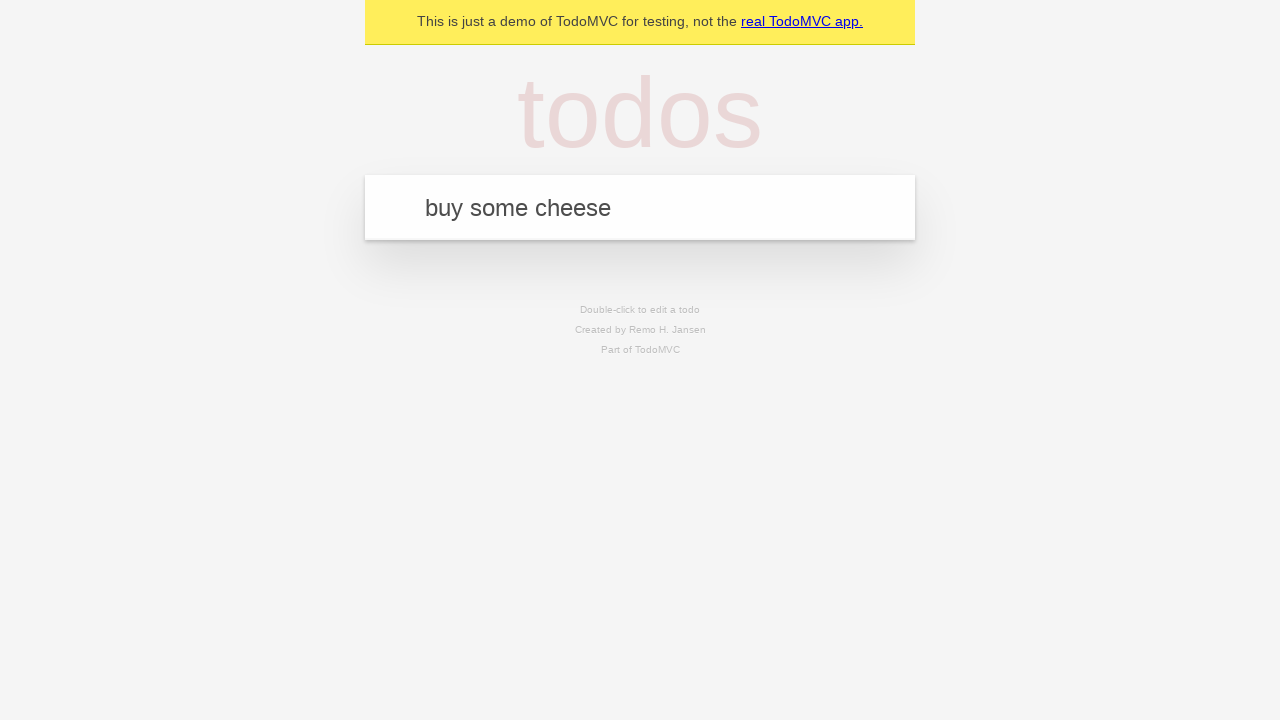

Pressed Enter to add first todo on internal:attr=[placeholder="What needs to be done?"i]
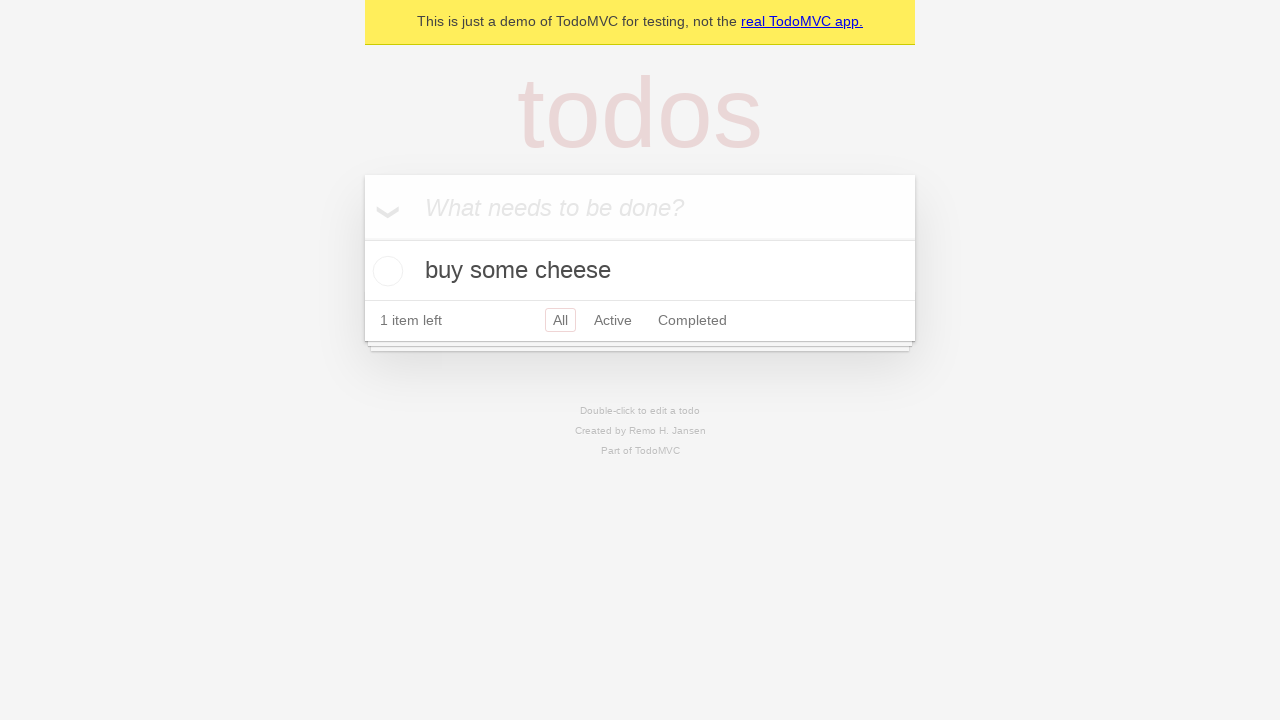

Filled second todo with 'feed the cat' on internal:attr=[placeholder="What needs to be done?"i]
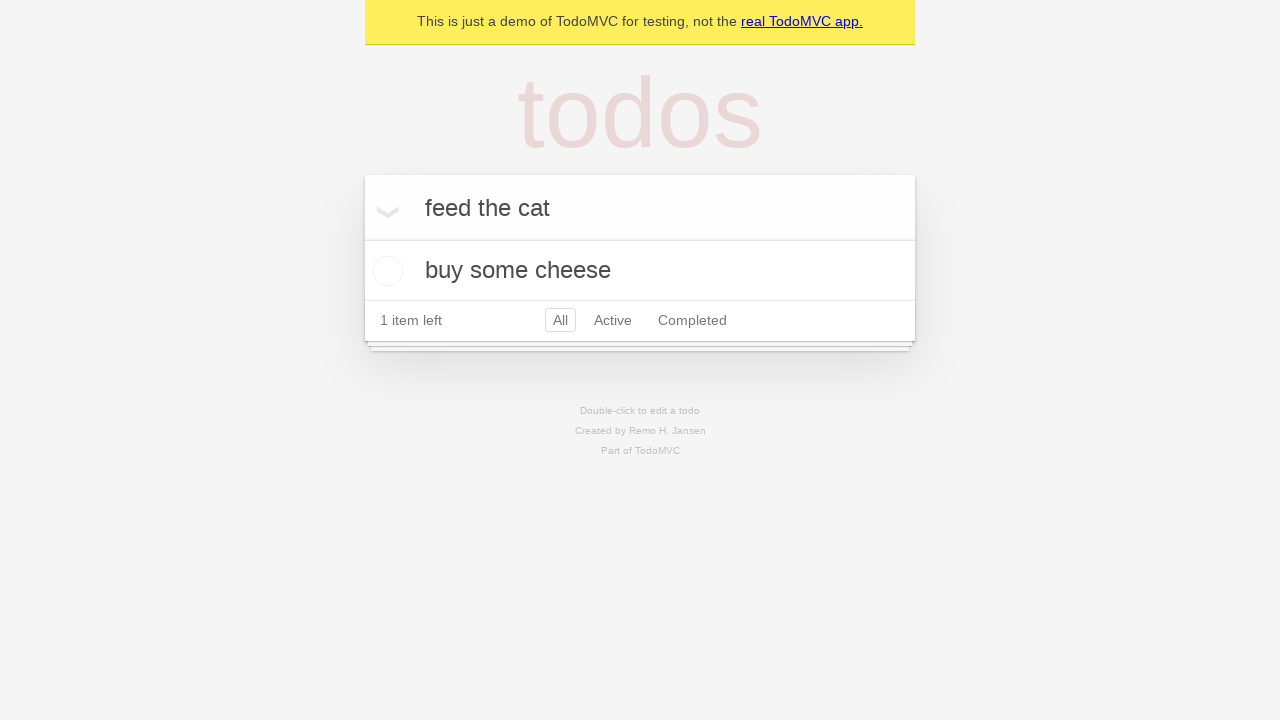

Pressed Enter to add second todo on internal:attr=[placeholder="What needs to be done?"i]
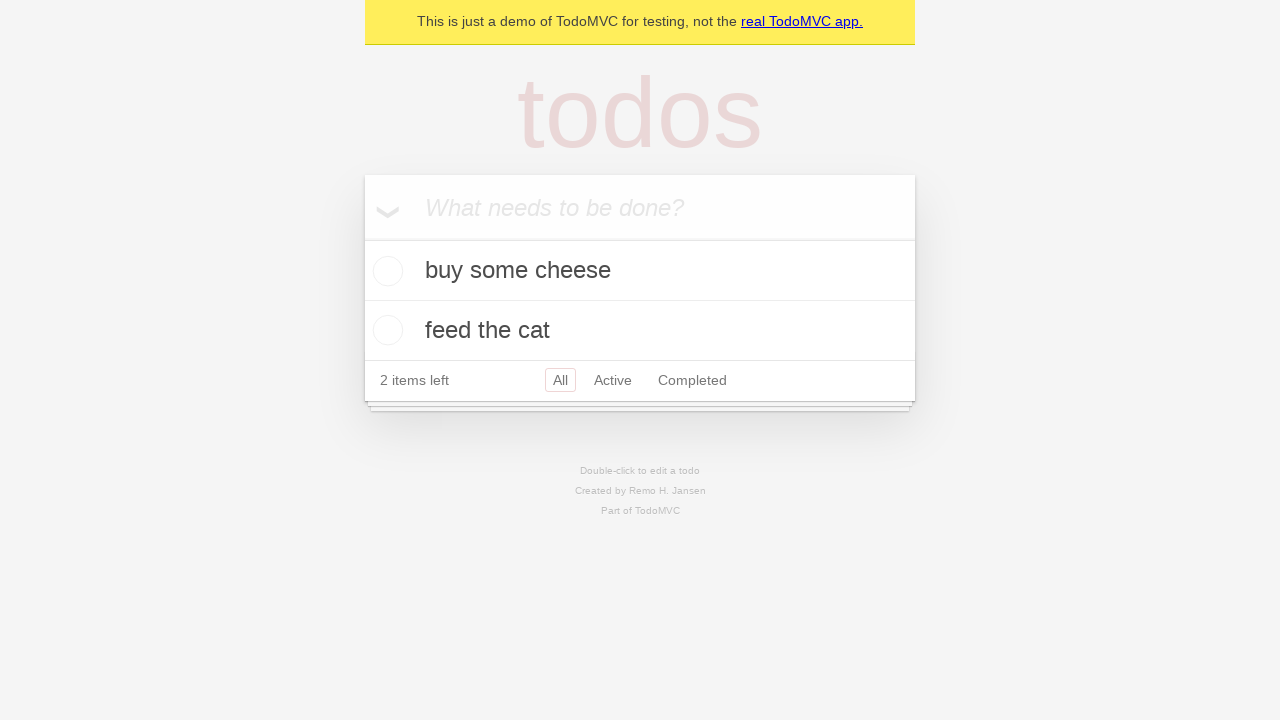

Filled third todo with 'book a doctors appointment' on internal:attr=[placeholder="What needs to be done?"i]
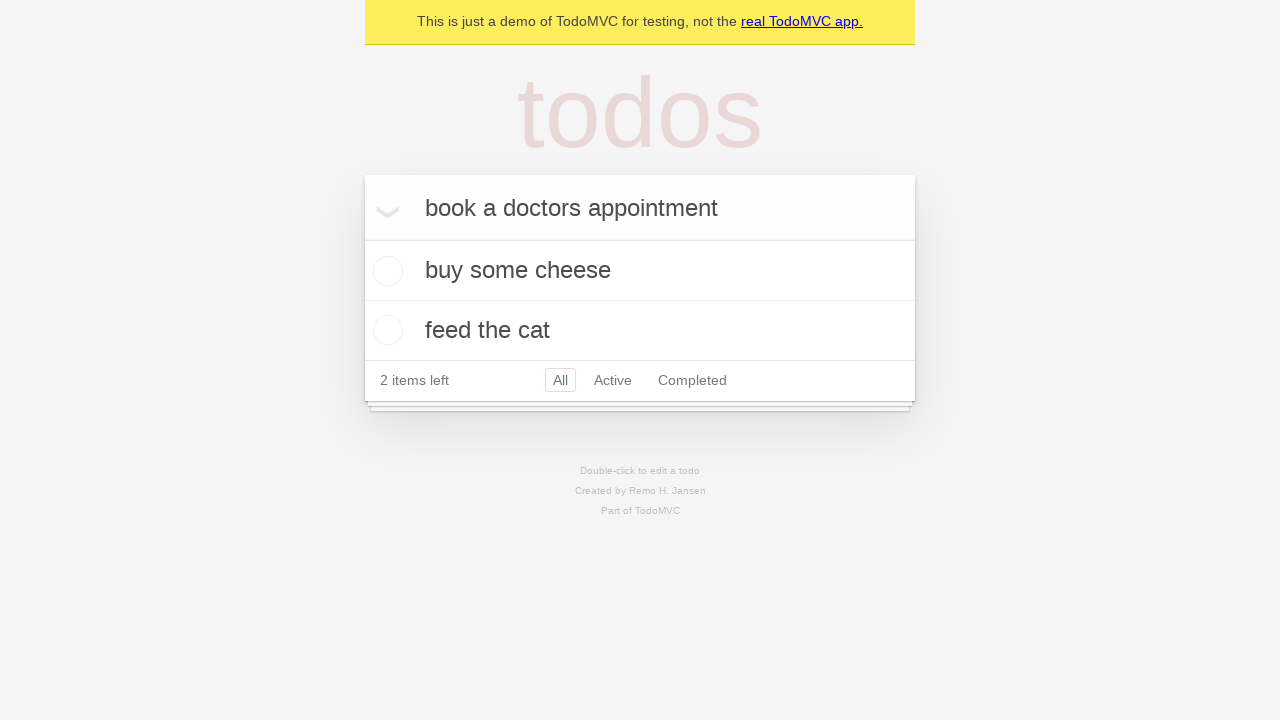

Pressed Enter to add third todo on internal:attr=[placeholder="What needs to be done?"i]
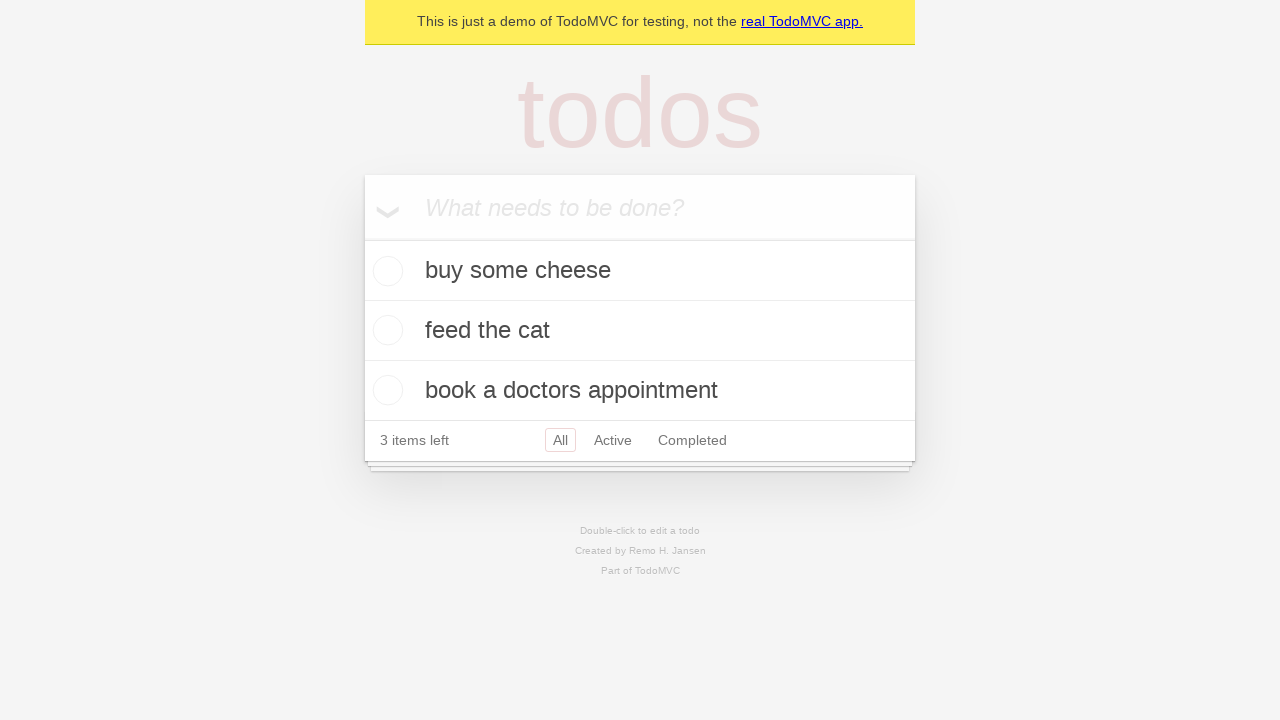

Double-clicked second todo item to enter edit mode at (640, 331) on internal:testid=[data-testid="todo-item"s] >> nth=1
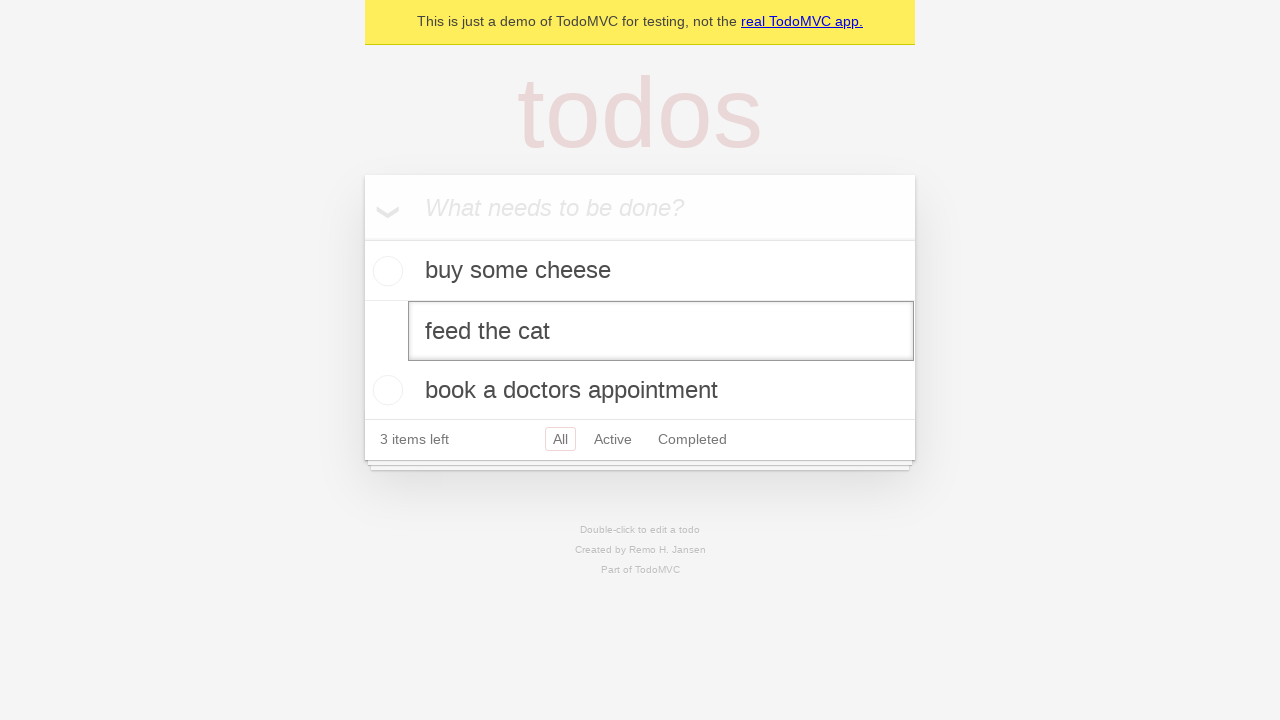

Cleared the edit field to empty string on internal:testid=[data-testid="todo-item"s] >> nth=1 >> internal:role=textbox[nam
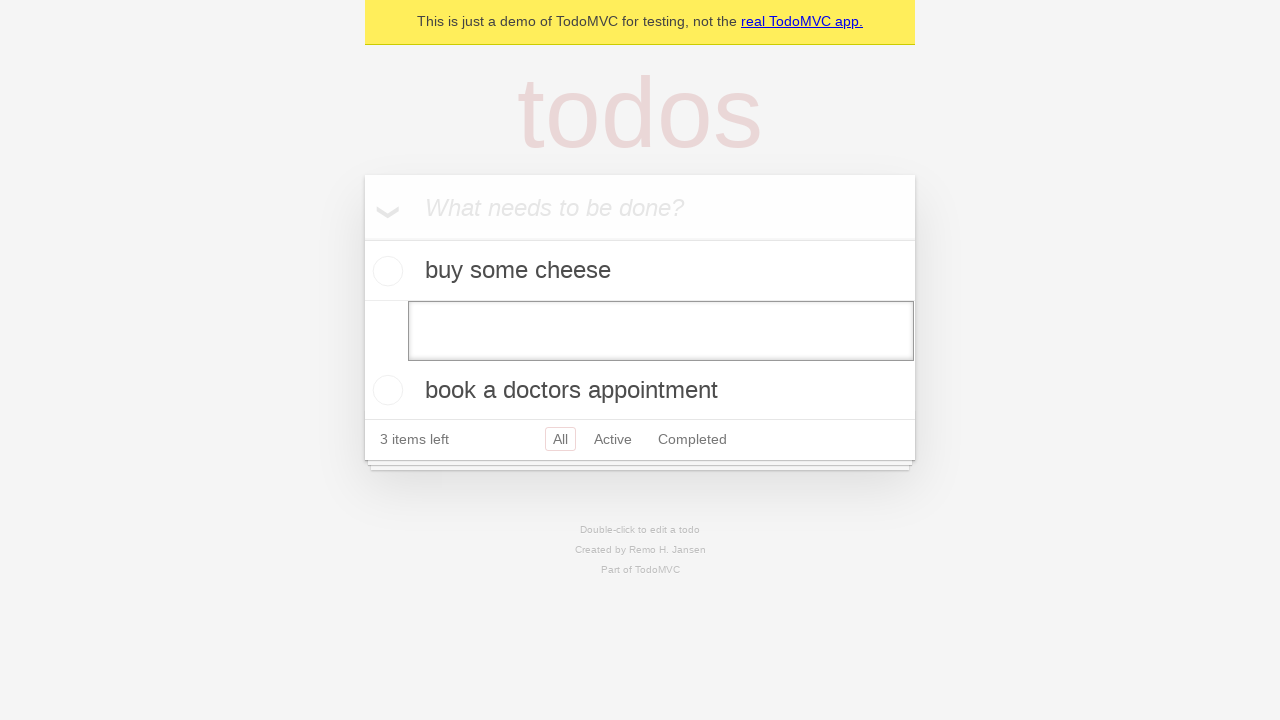

Pressed Enter to confirm empty edit, removing the todo item on internal:testid=[data-testid="todo-item"s] >> nth=1 >> internal:role=textbox[nam
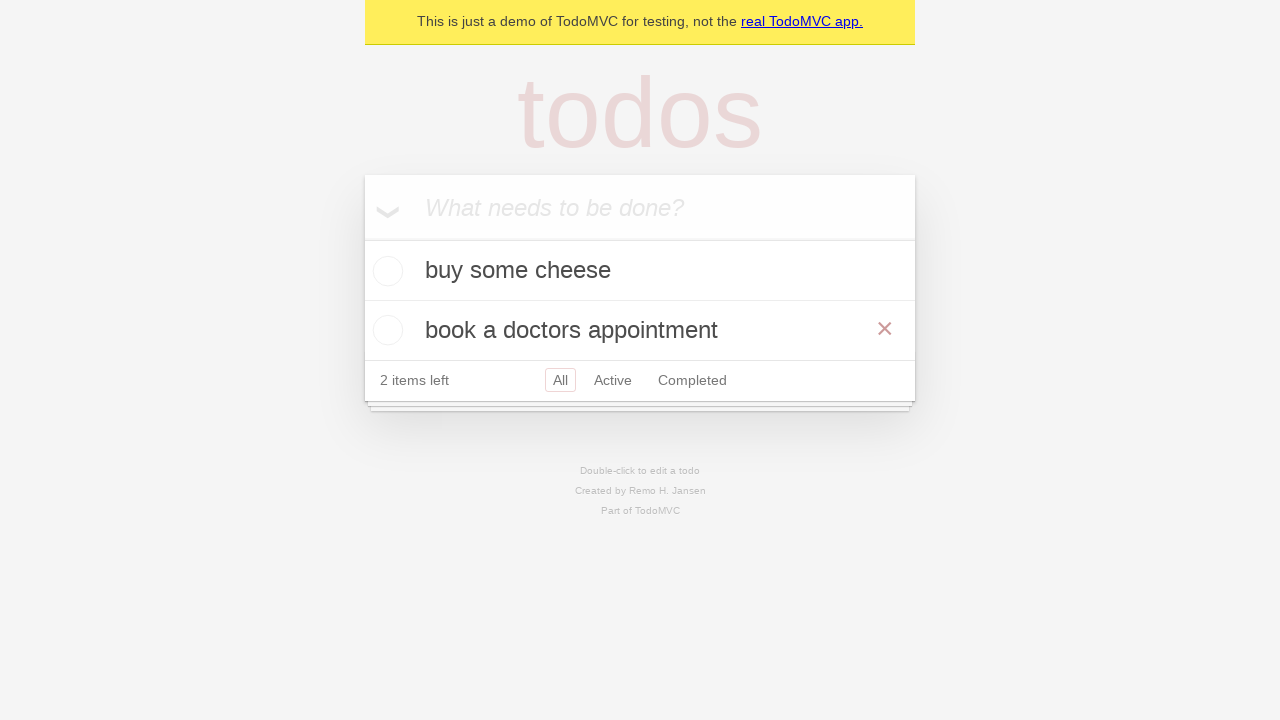

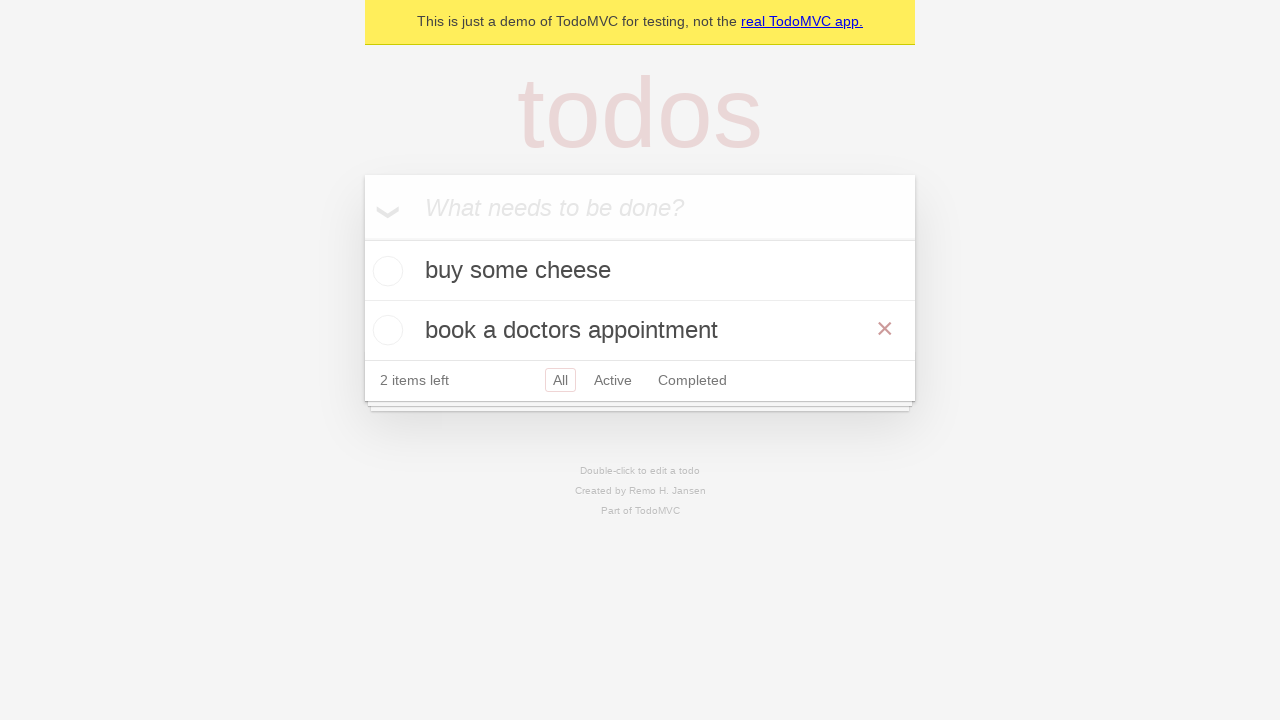